Tests clicking the letter G link and verifies navigation to the G category page

Starting URL: https://www.99-bottles-of-beer.net/abc.html

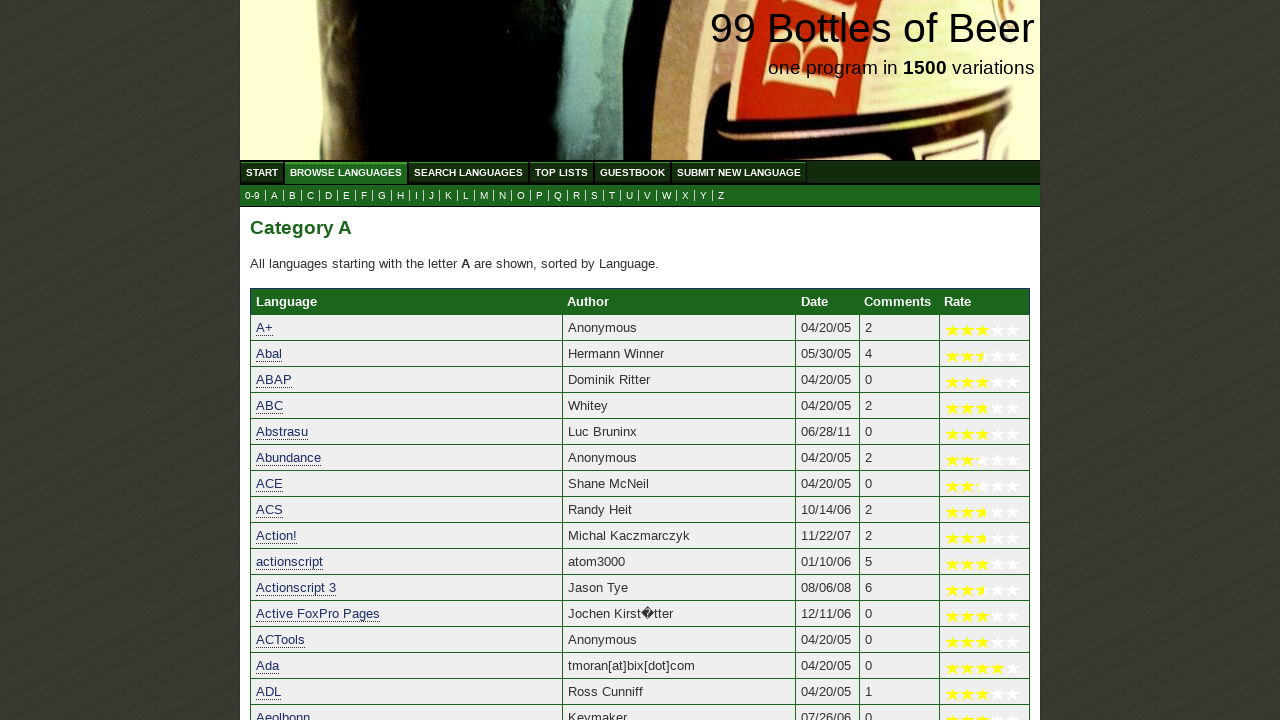

Clicked the letter G link to navigate to G category page at (382, 196) on a[href='g.html']
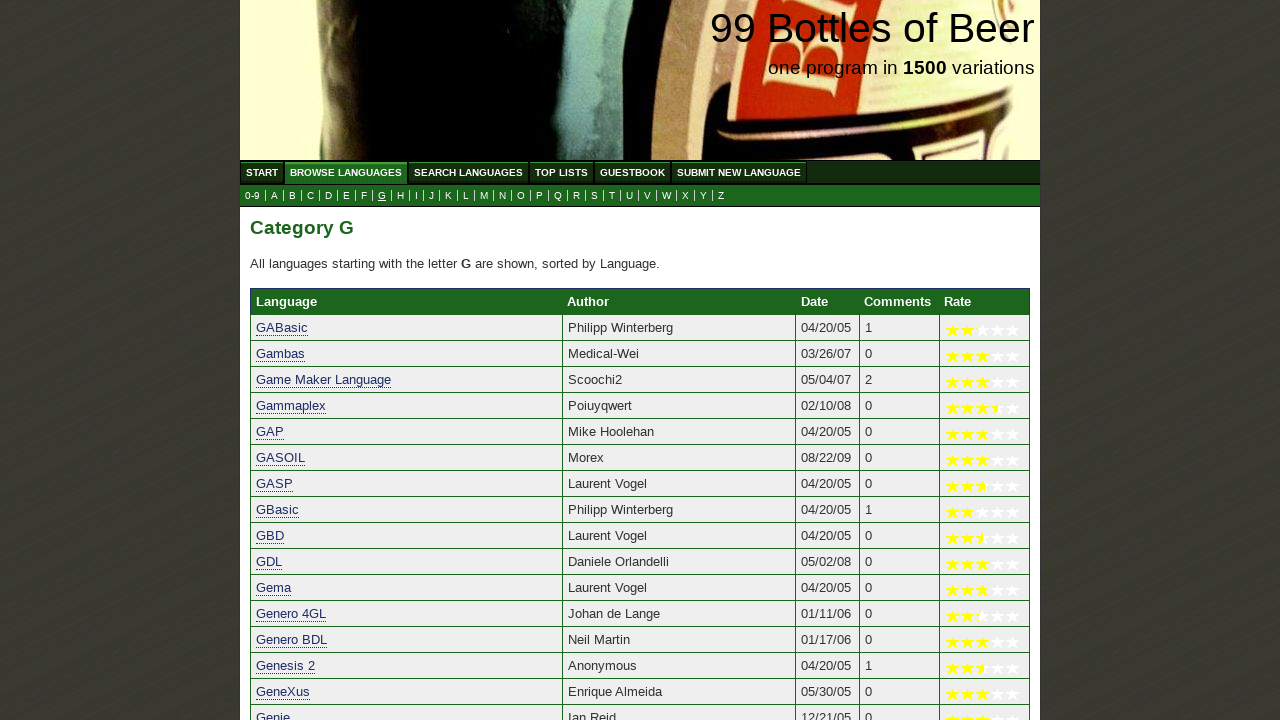

G category page loaded with results
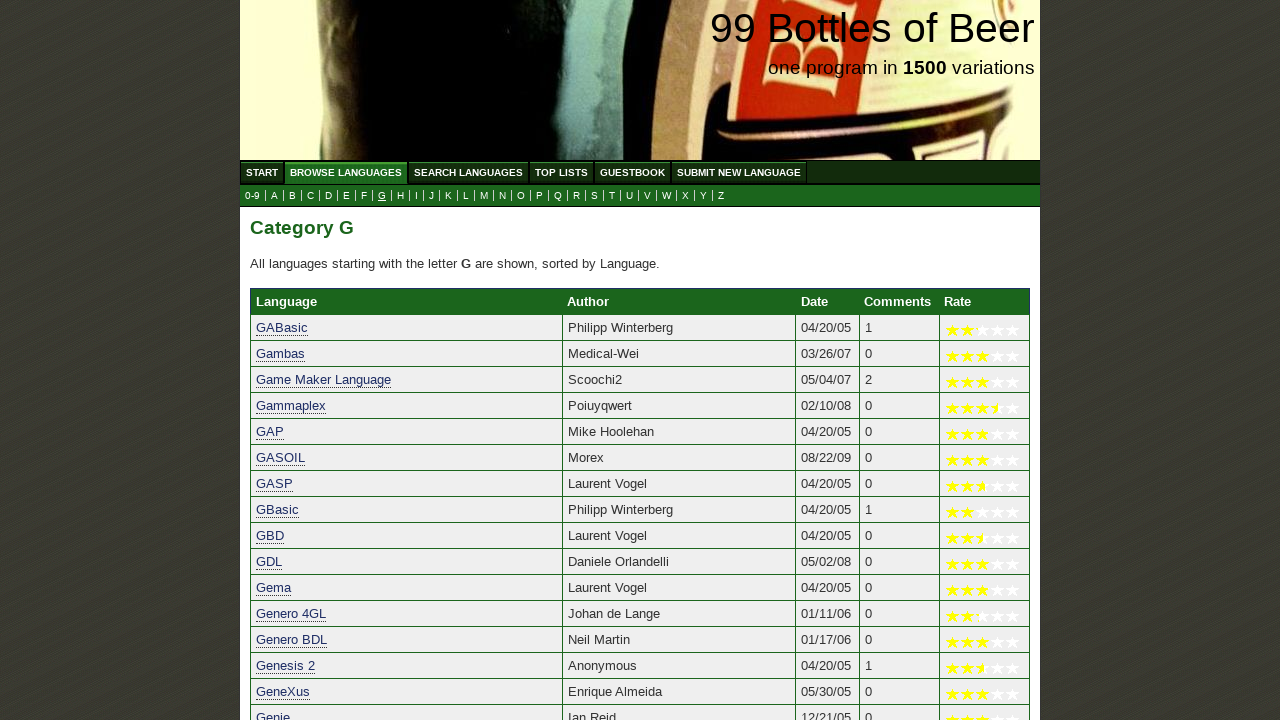

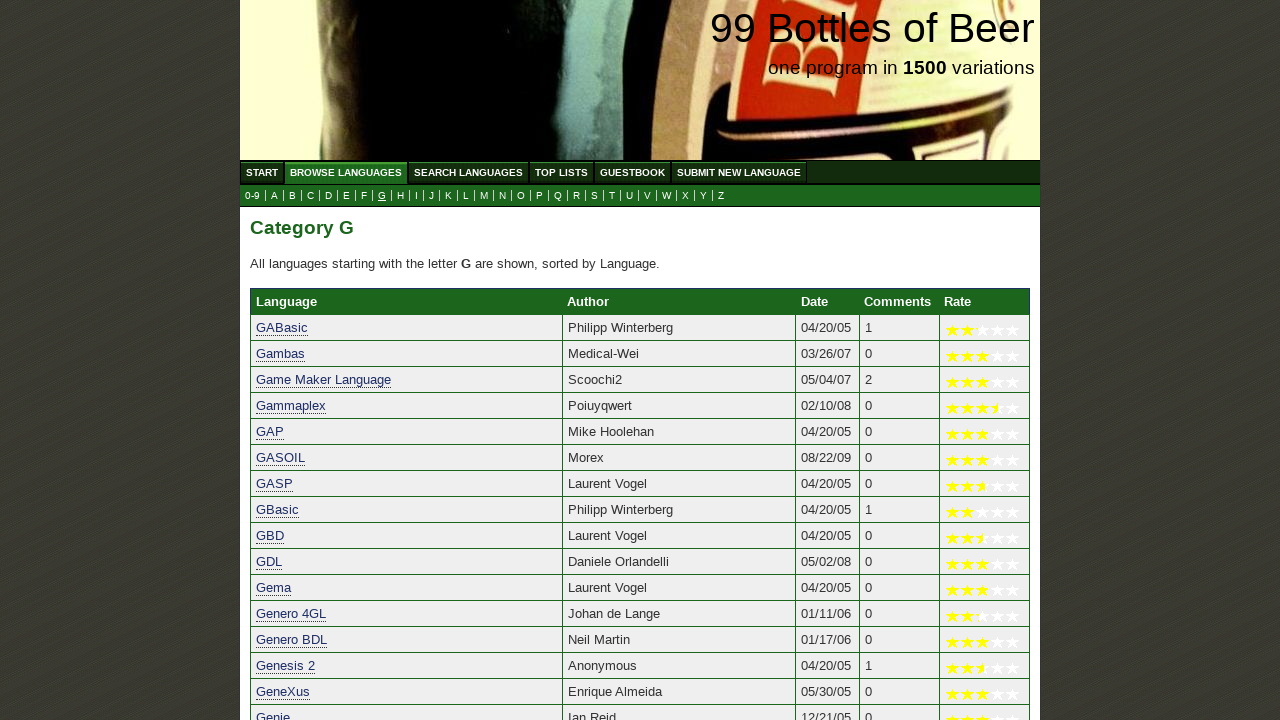